Tests navigation to home page by clicking menu and home link, verifying the URL

Starting URL: https://katalon-demo-cura.herokuapp.com/

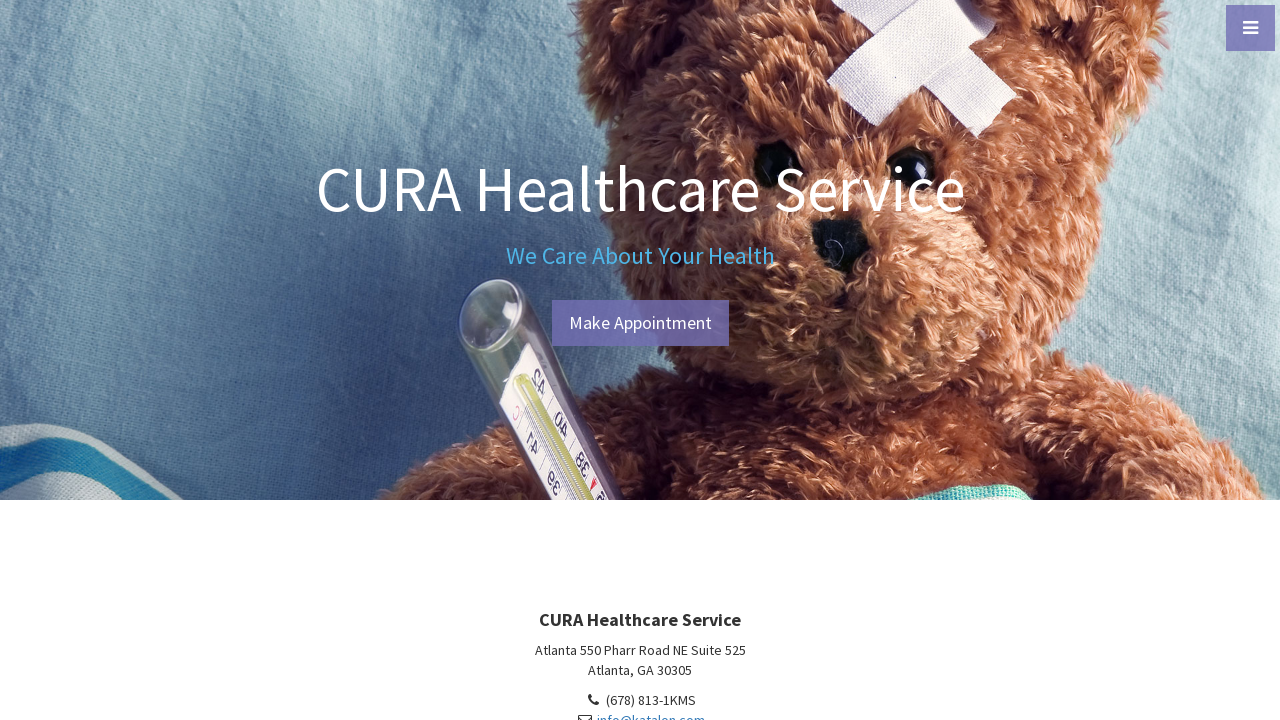

Clicked menu toggle button at (1250, 28) on [id='menu-toggle']
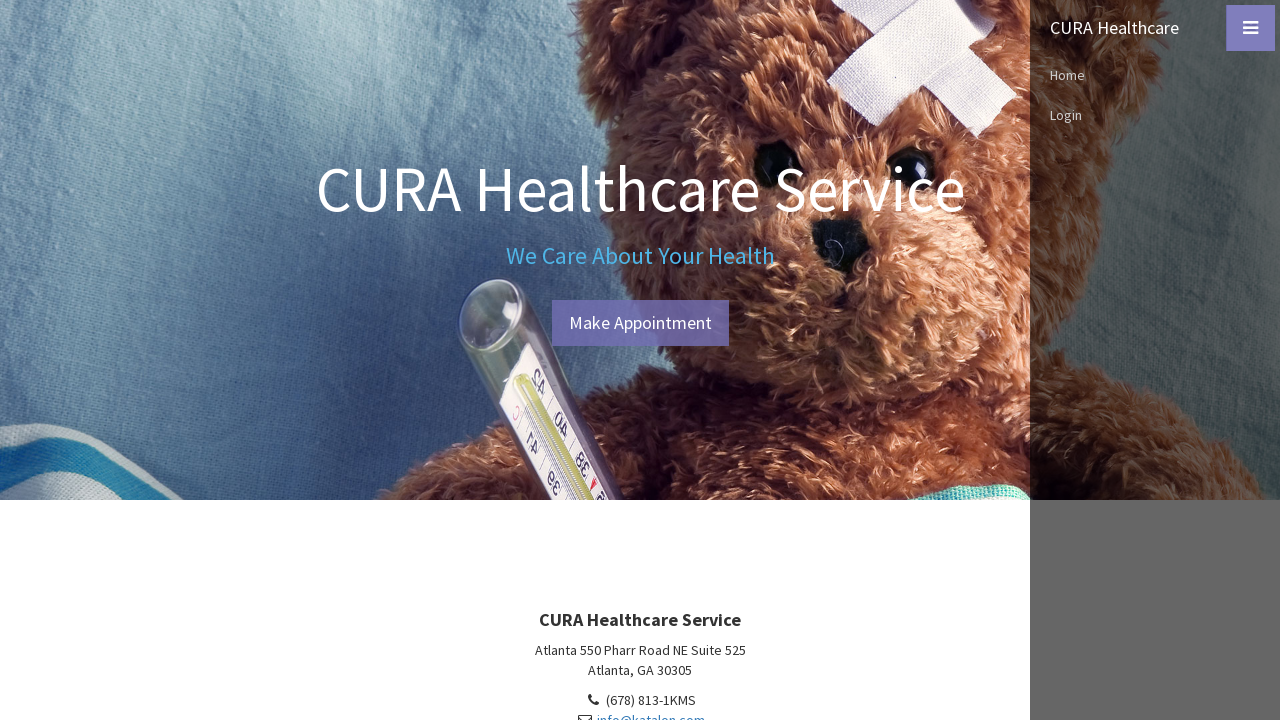

Clicked Home link in menu at (1155, 75) on text=Home
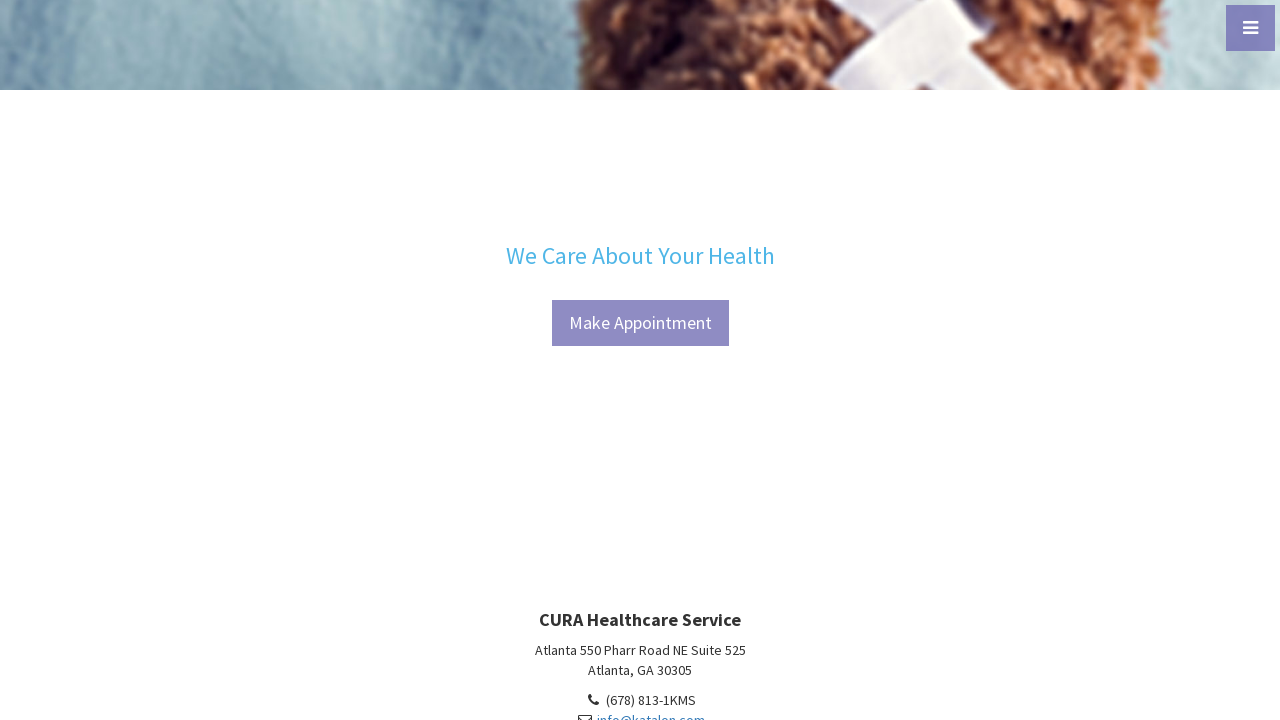

Verified URL is home page (https://katalon-demo-cura.herokuapp.com/)
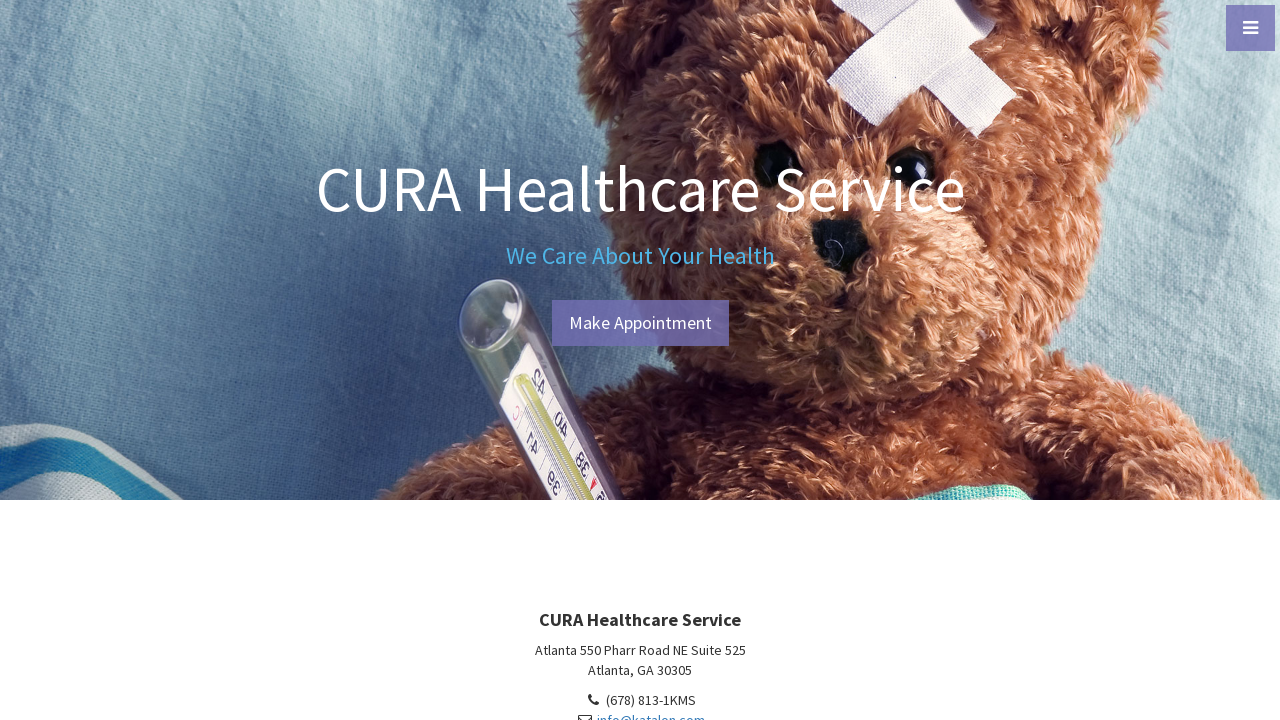

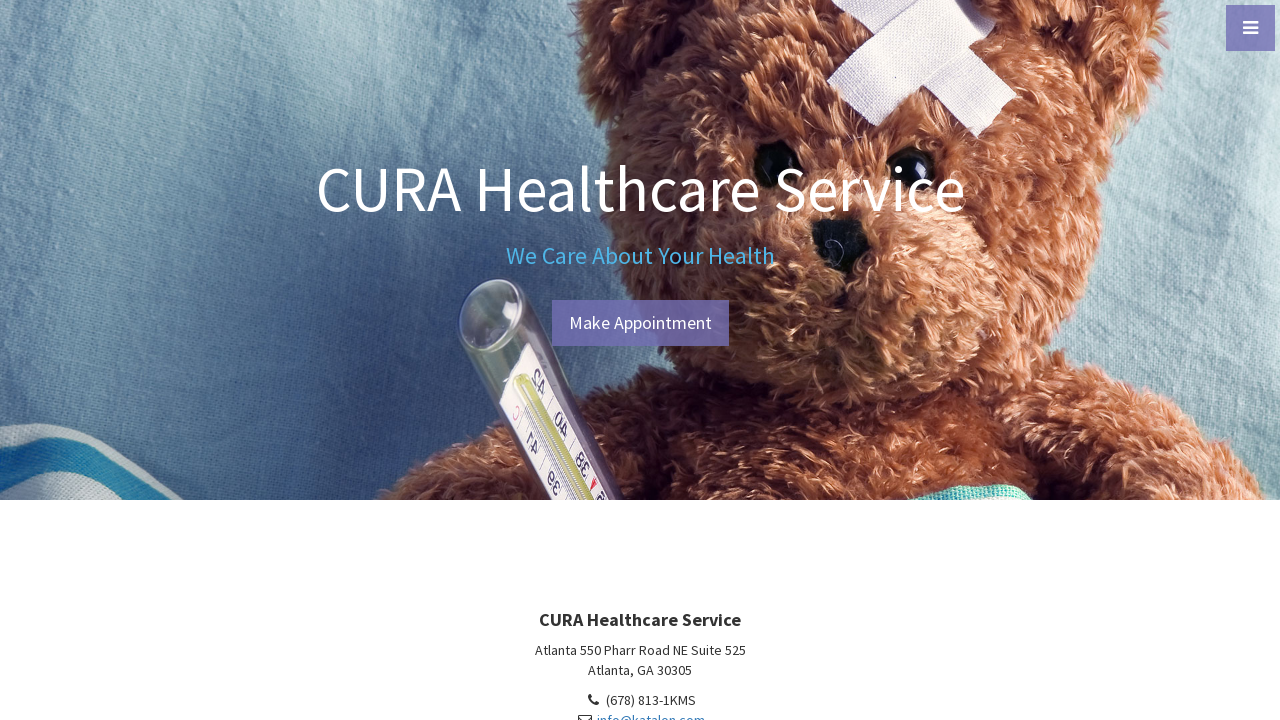